Tests JavaScript confirm box interaction by clicking a button that triggers a confirm dialog and accepting it

Starting URL: https://www.hyrtutorials.com/p/alertsdemo.html

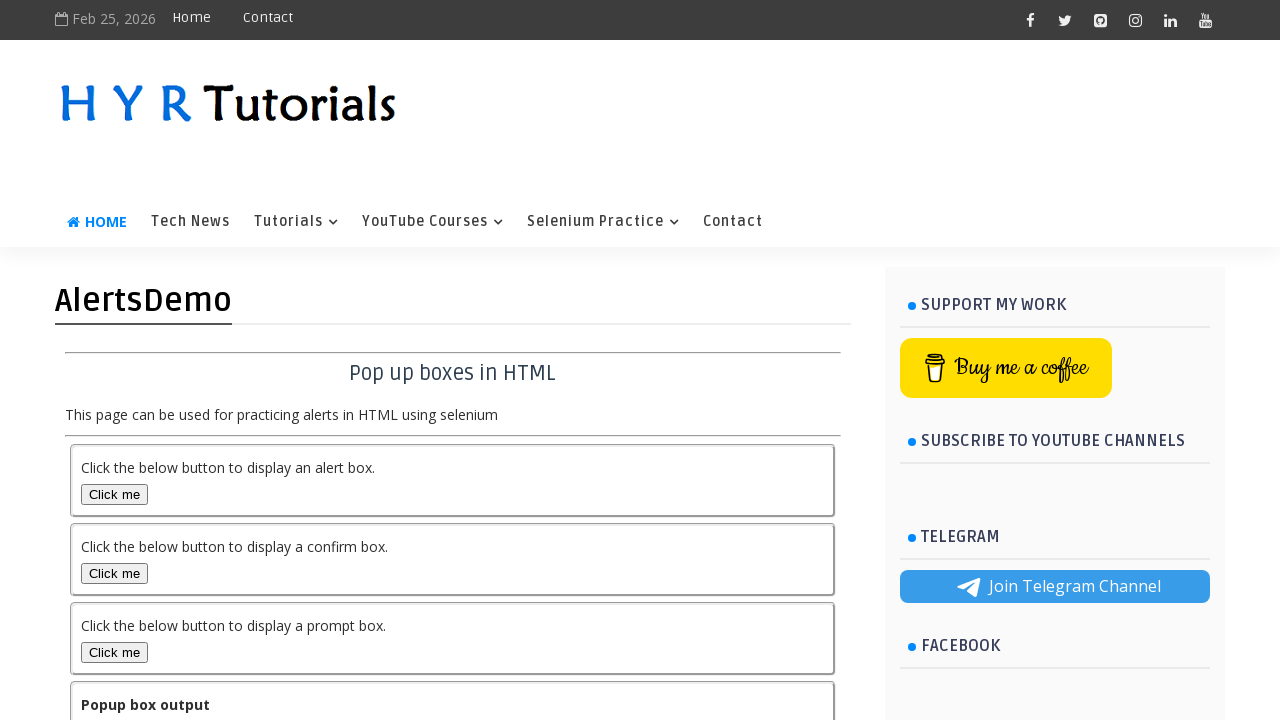

Located the confirm box button element
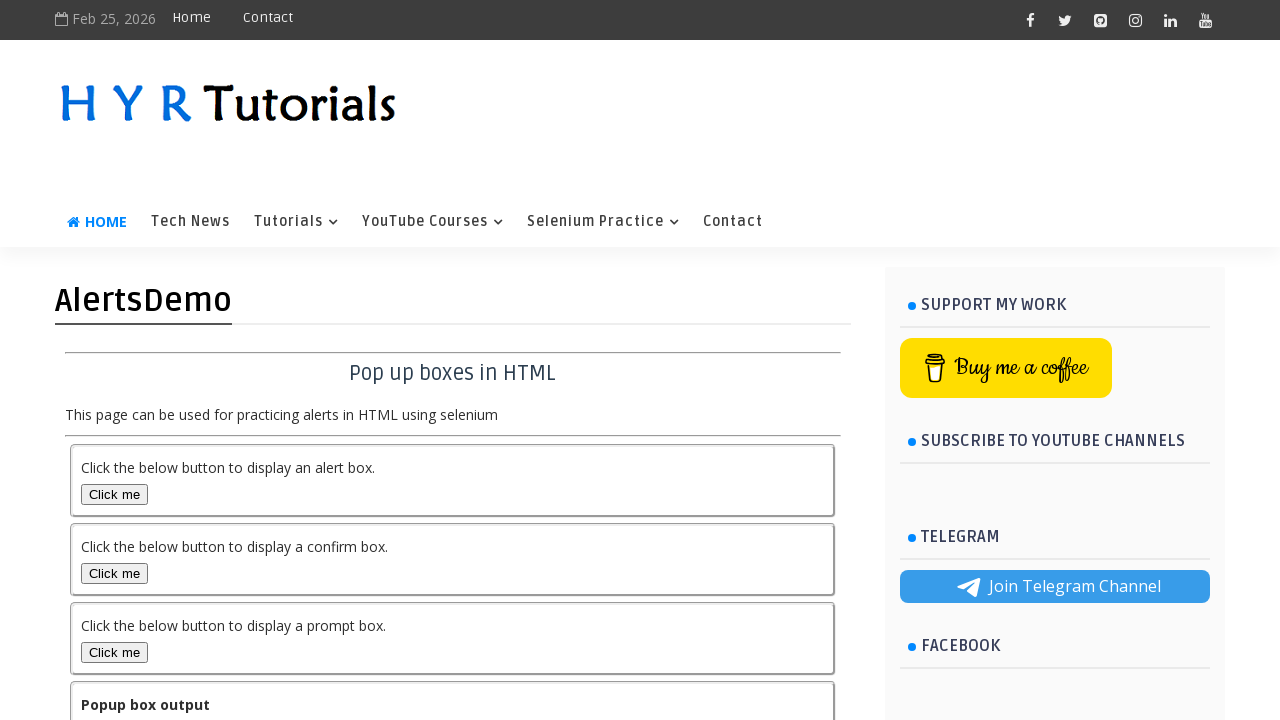

Scrolled confirm box button into view
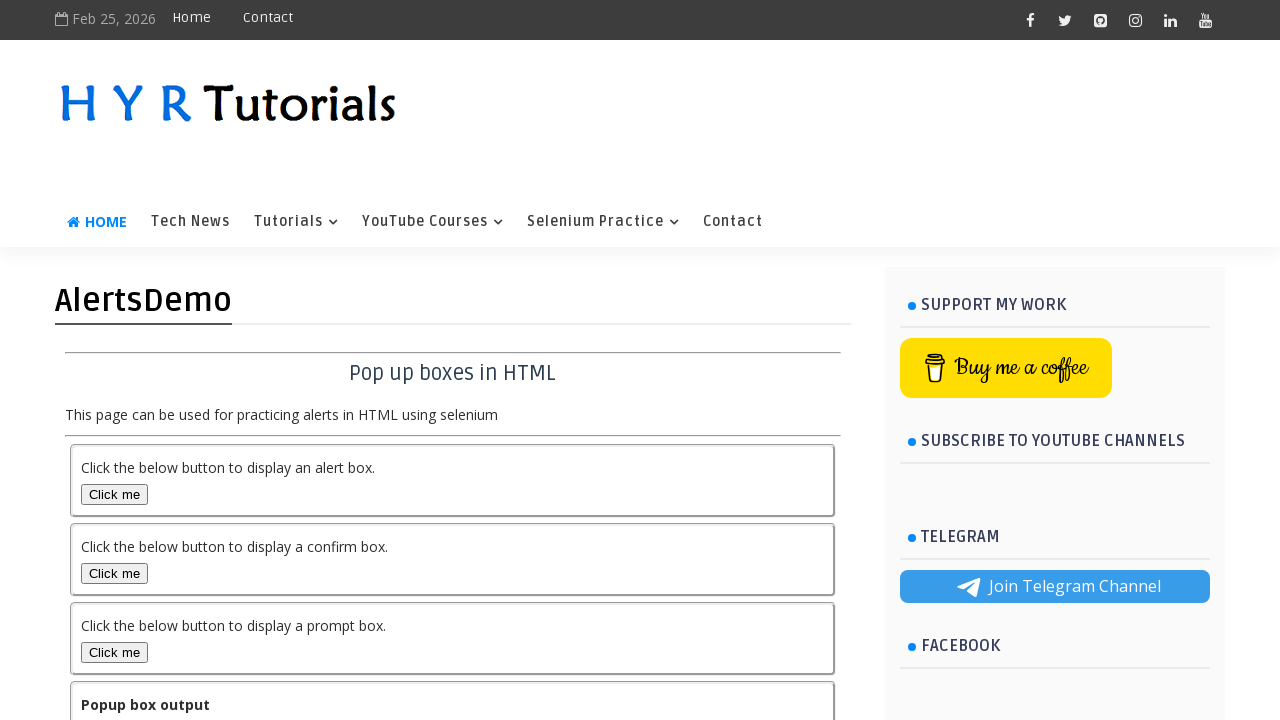

Clicked the confirm box button to trigger the confirm dialog at (114, 573) on #confirmBox
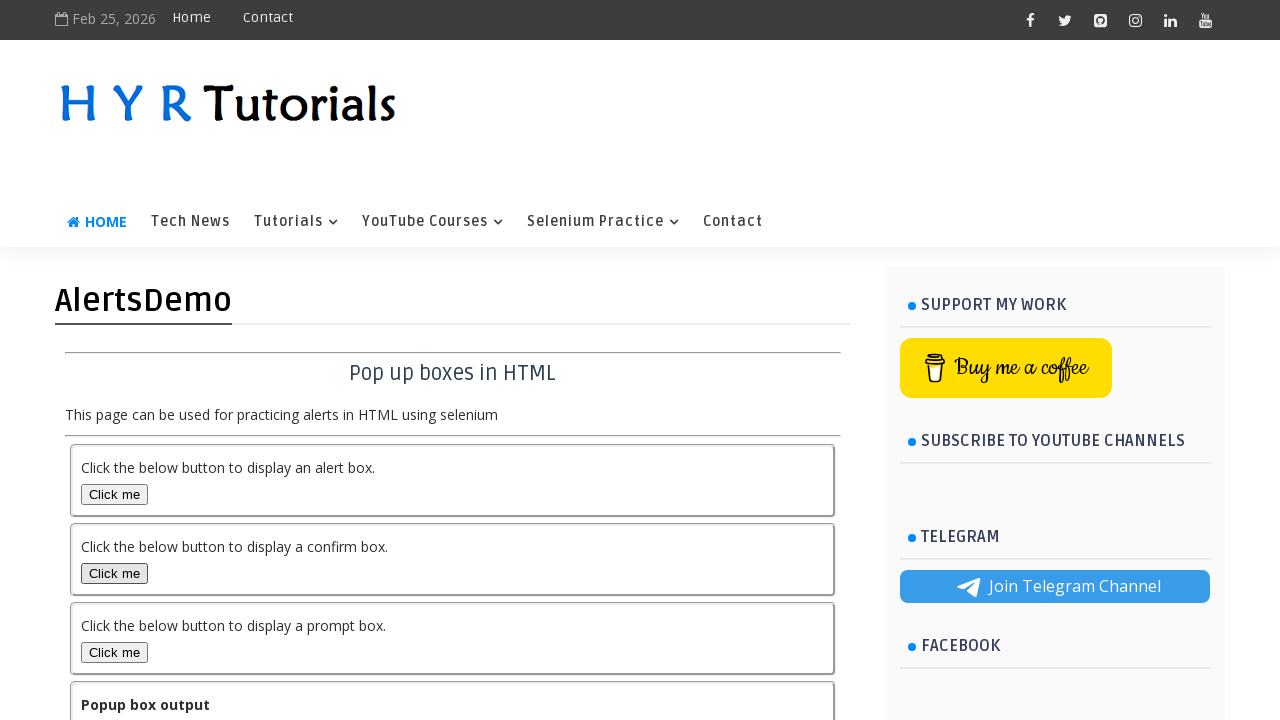

Set up dialog handler to accept confirm dialog
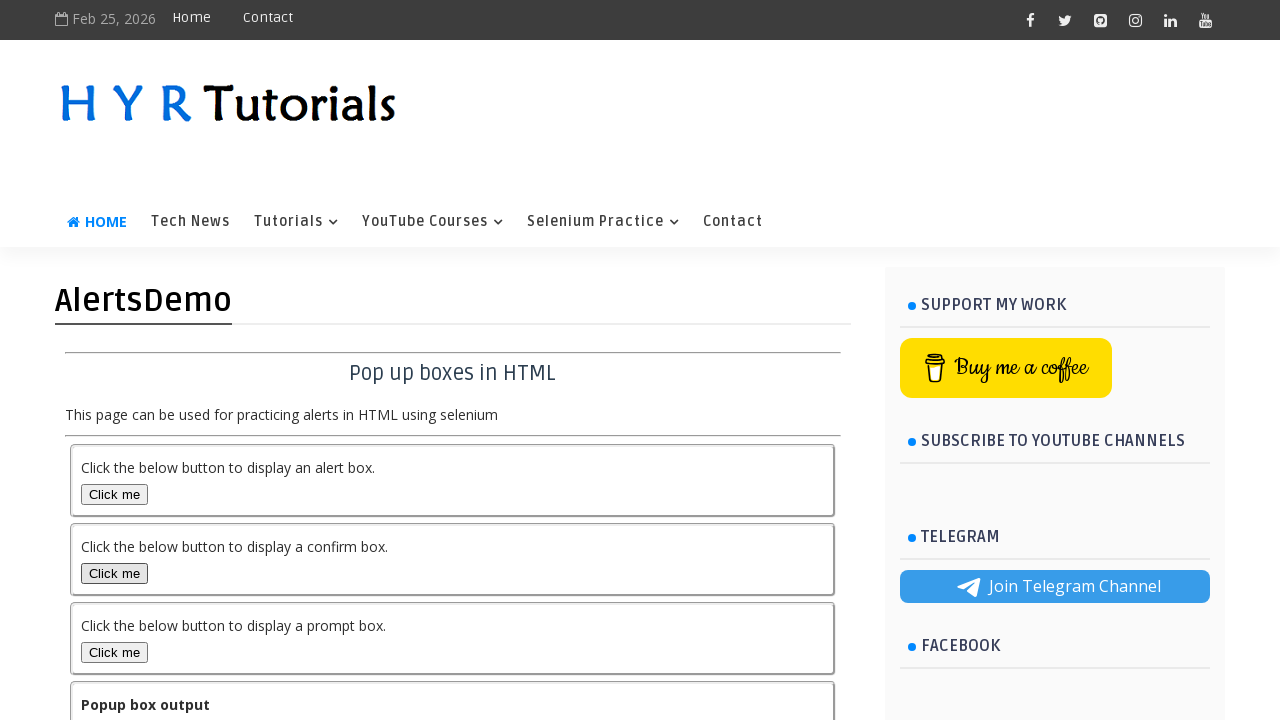

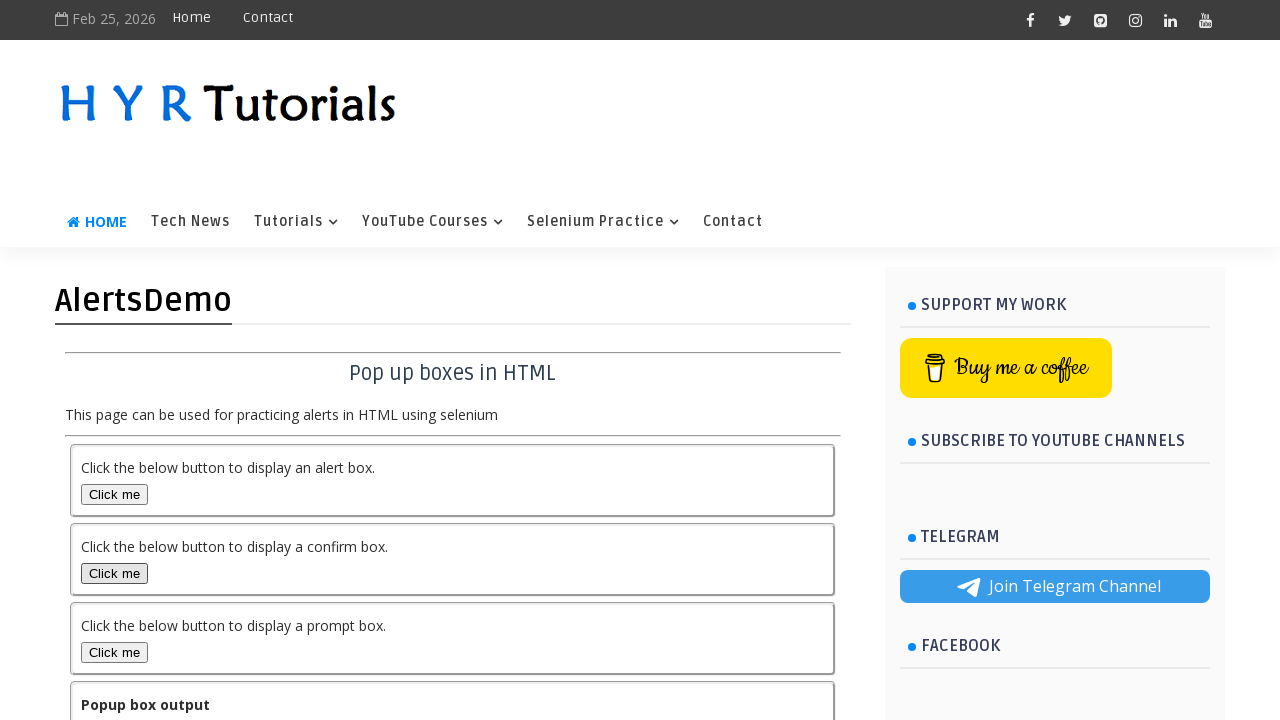